Tests mouse hover functionality by moving the mouse over an element

Starting URL: https://dgotlieb.github.io/Actions

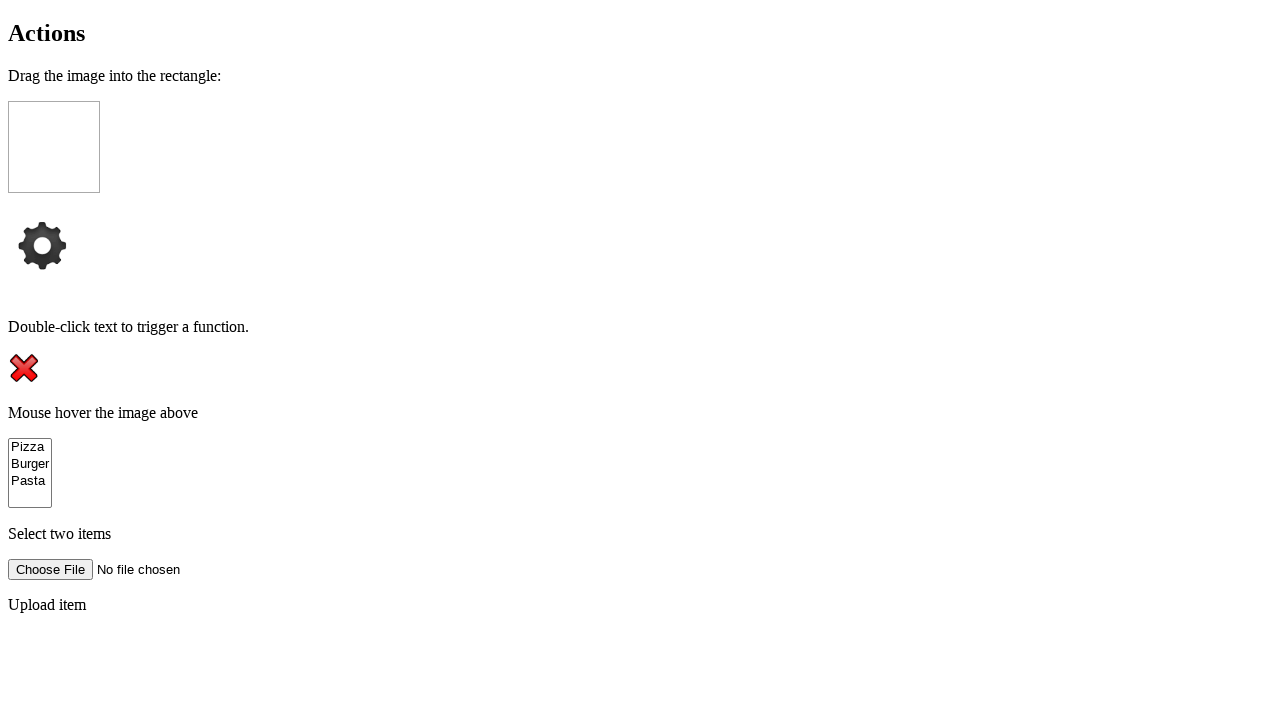

Navigated to https://dgotlieb.github.io/Actions
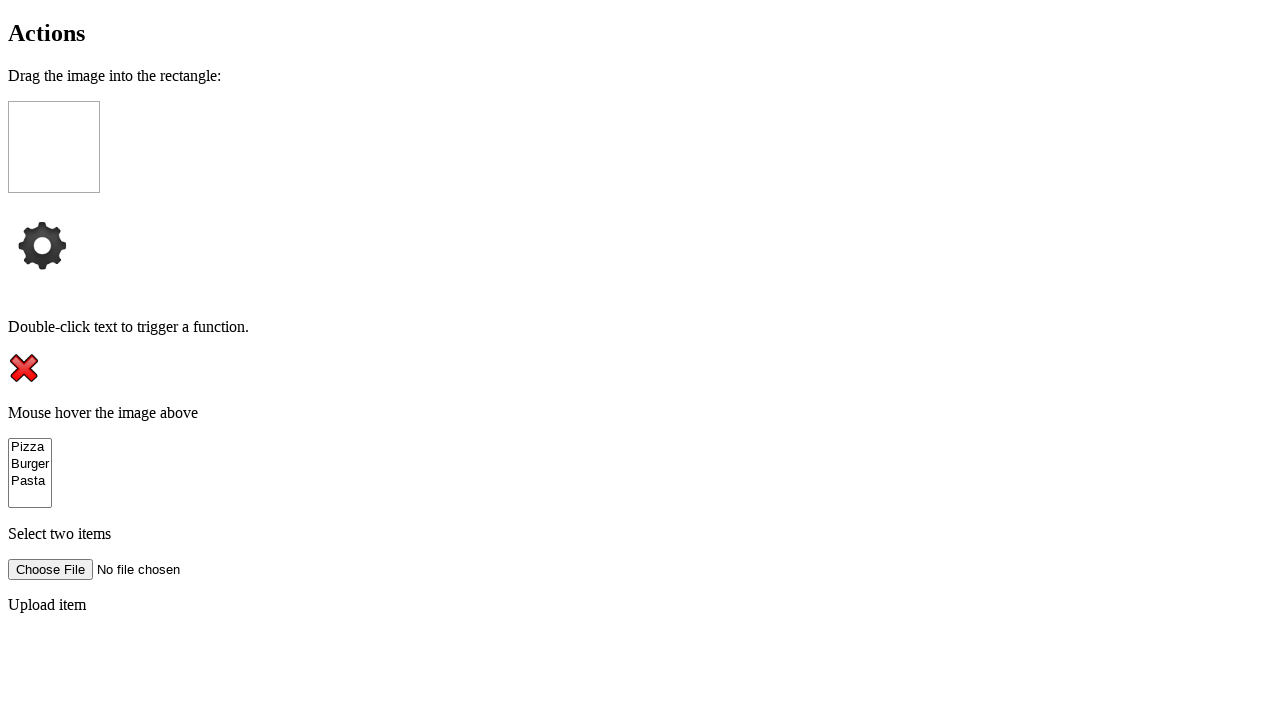

Hovered over the close element to test mouse hover functionality at (24, 368) on #close
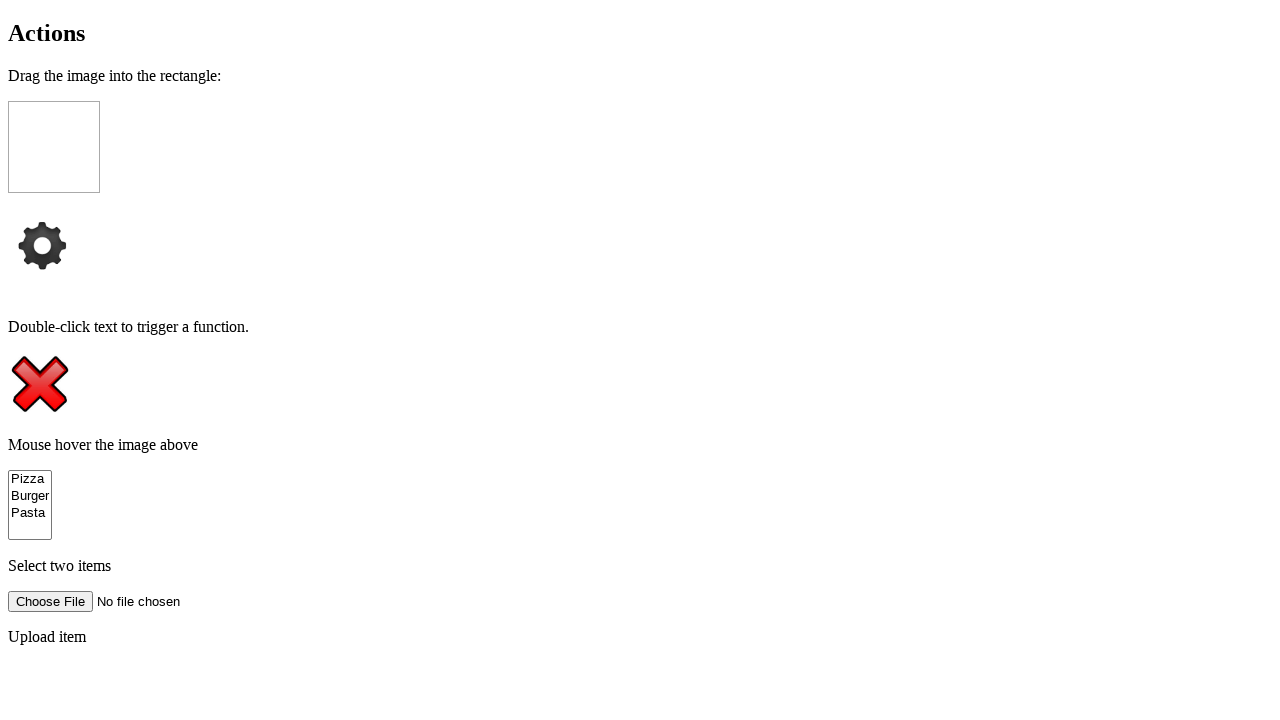

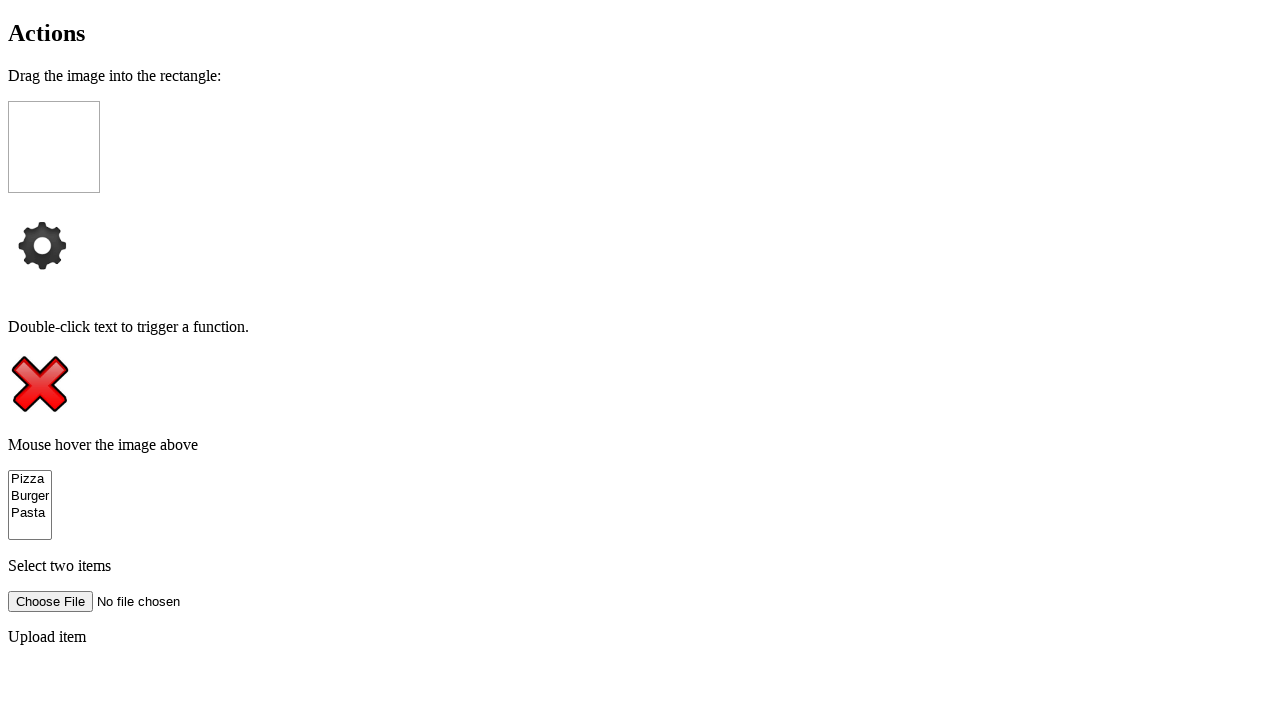